Tests that whitespace is trimmed from edited todo text

Starting URL: https://demo.playwright.dev/todomvc

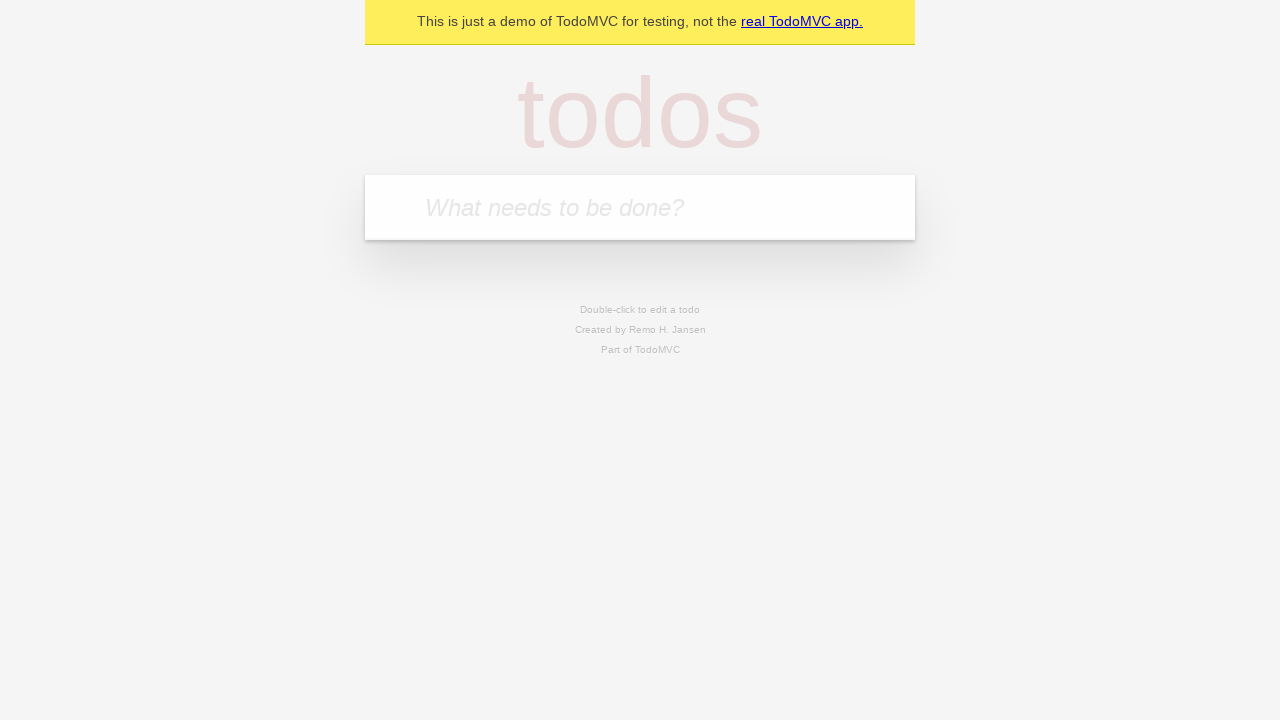

Located the 'What needs to be done?' input field
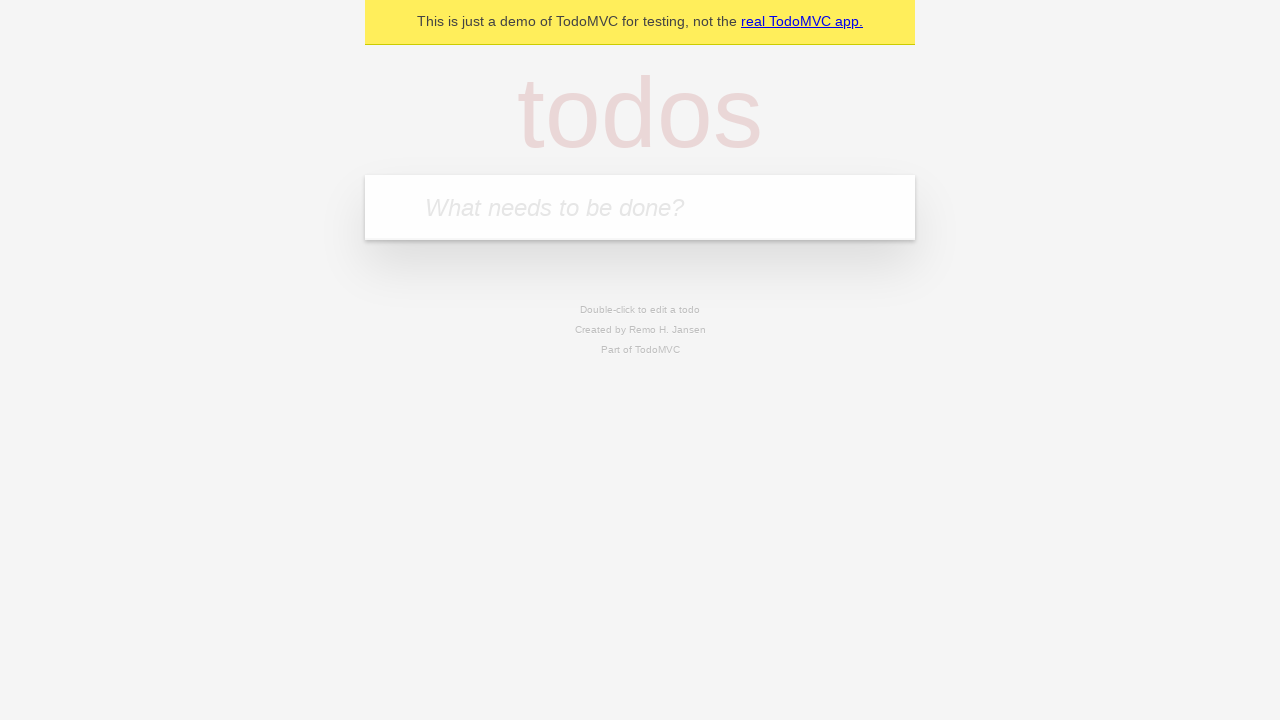

Filled todo input with 'buy some cheese' on internal:attr=[placeholder="What needs to be done?"i]
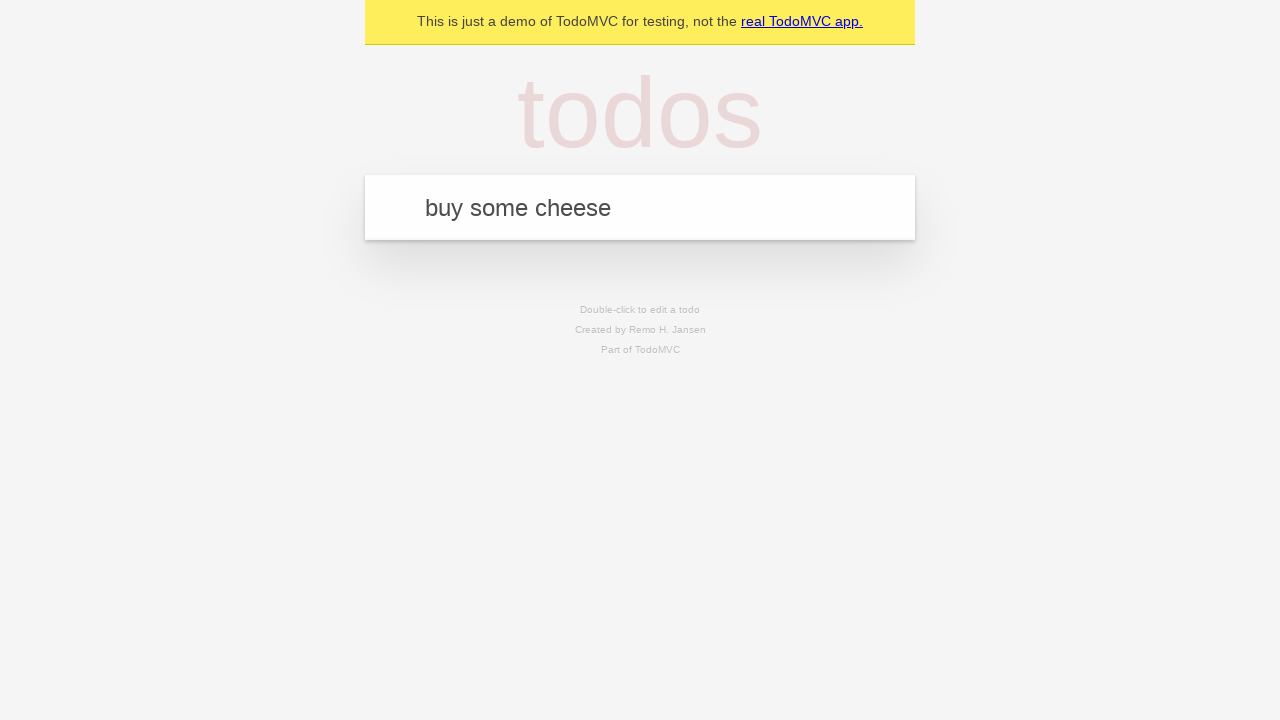

Pressed Enter to create todo 'buy some cheese' on internal:attr=[placeholder="What needs to be done?"i]
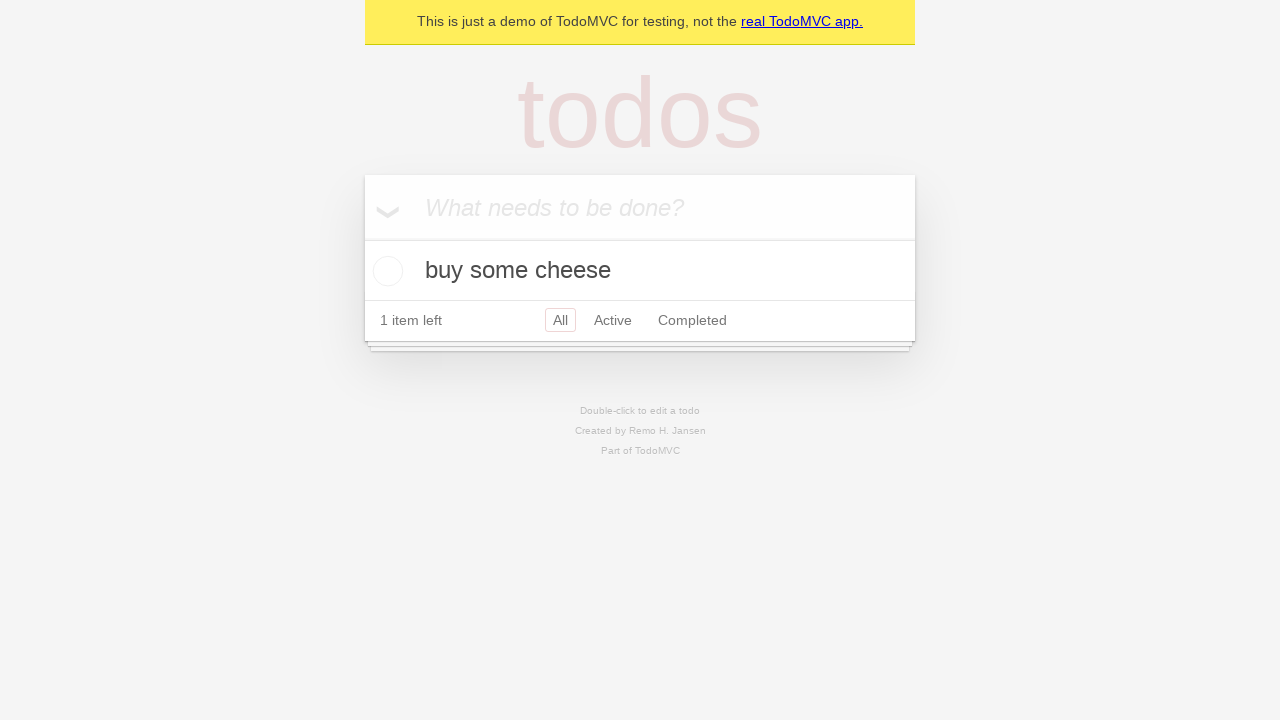

Filled todo input with 'feed the cat' on internal:attr=[placeholder="What needs to be done?"i]
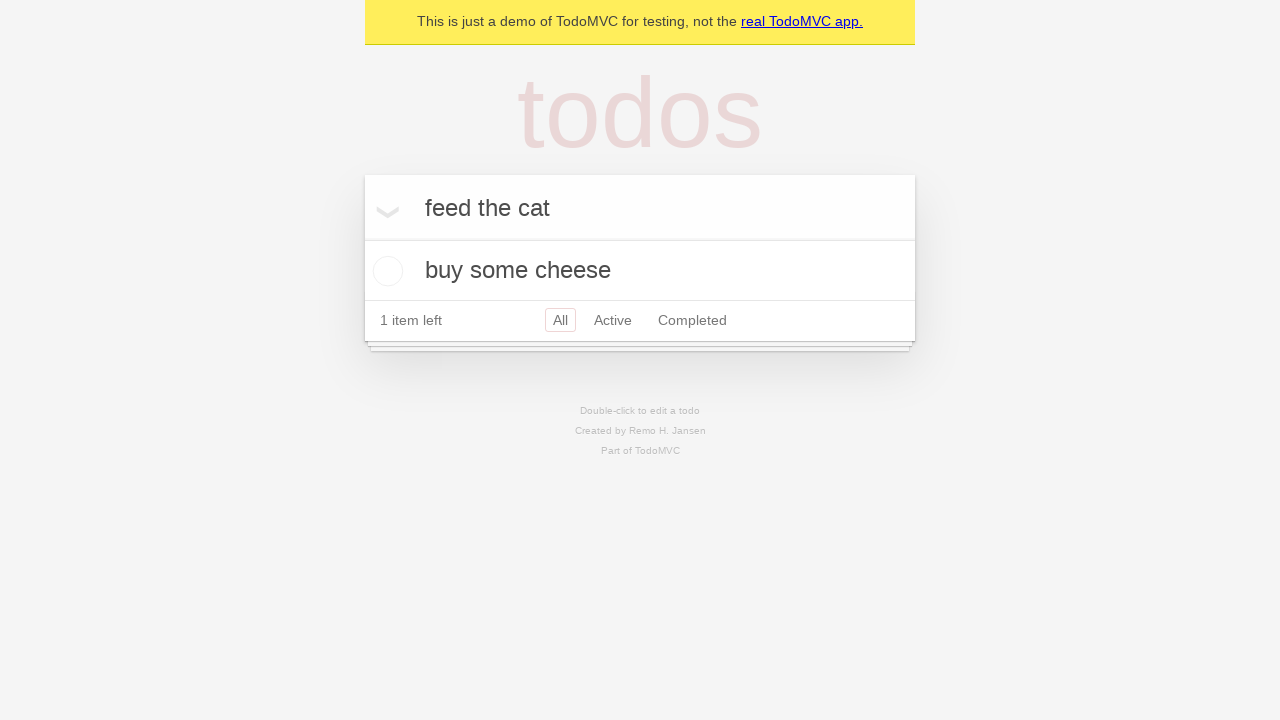

Pressed Enter to create todo 'feed the cat' on internal:attr=[placeholder="What needs to be done?"i]
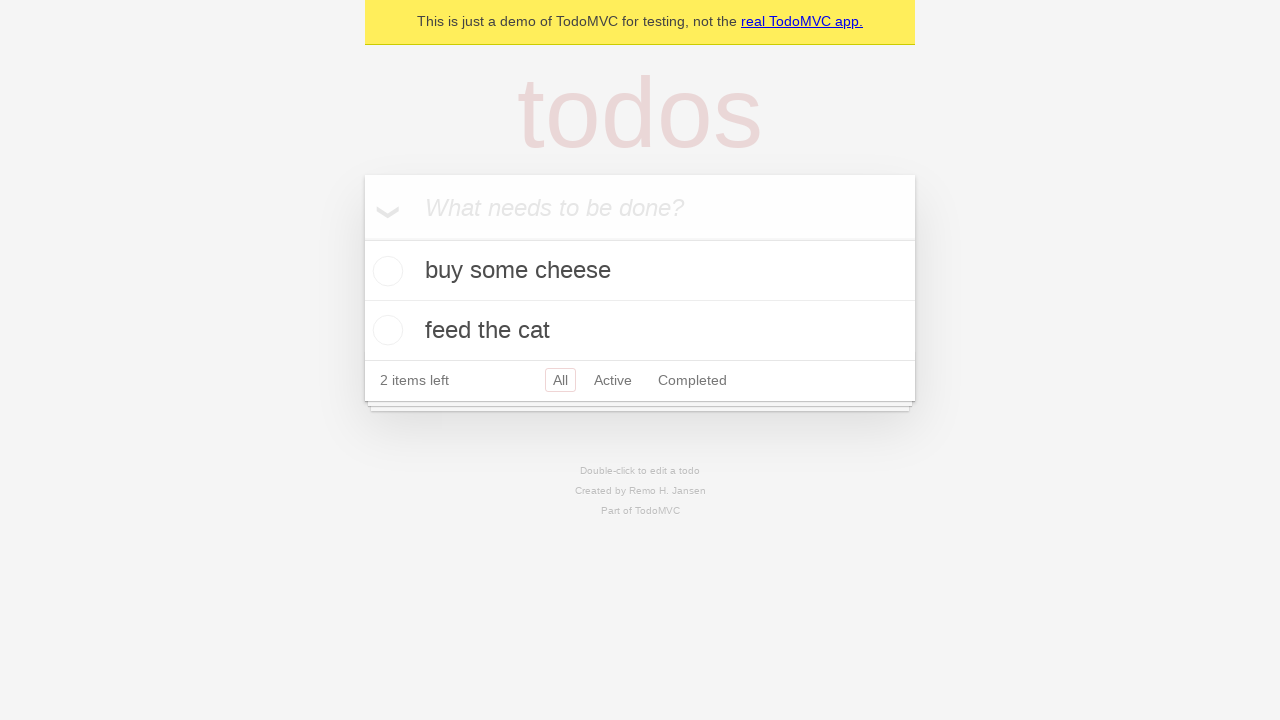

Filled todo input with 'book a doctors appointment' on internal:attr=[placeholder="What needs to be done?"i]
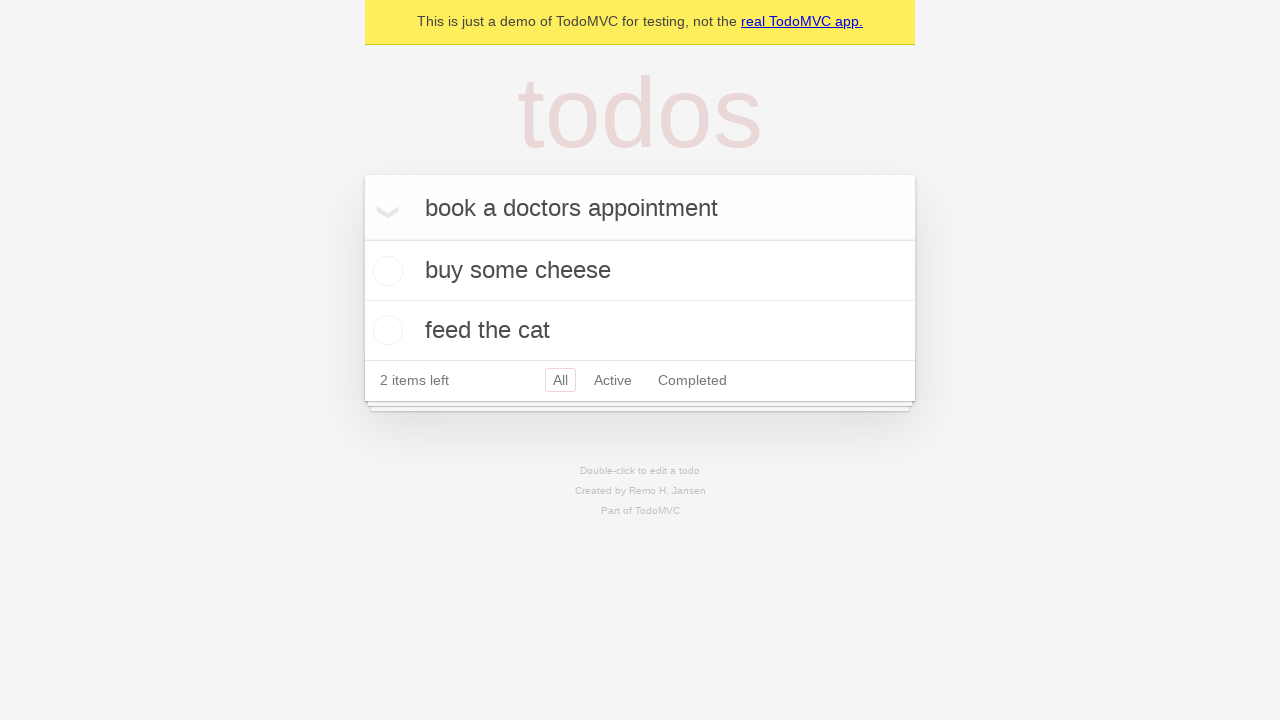

Pressed Enter to create todo 'book a doctors appointment' on internal:attr=[placeholder="What needs to be done?"i]
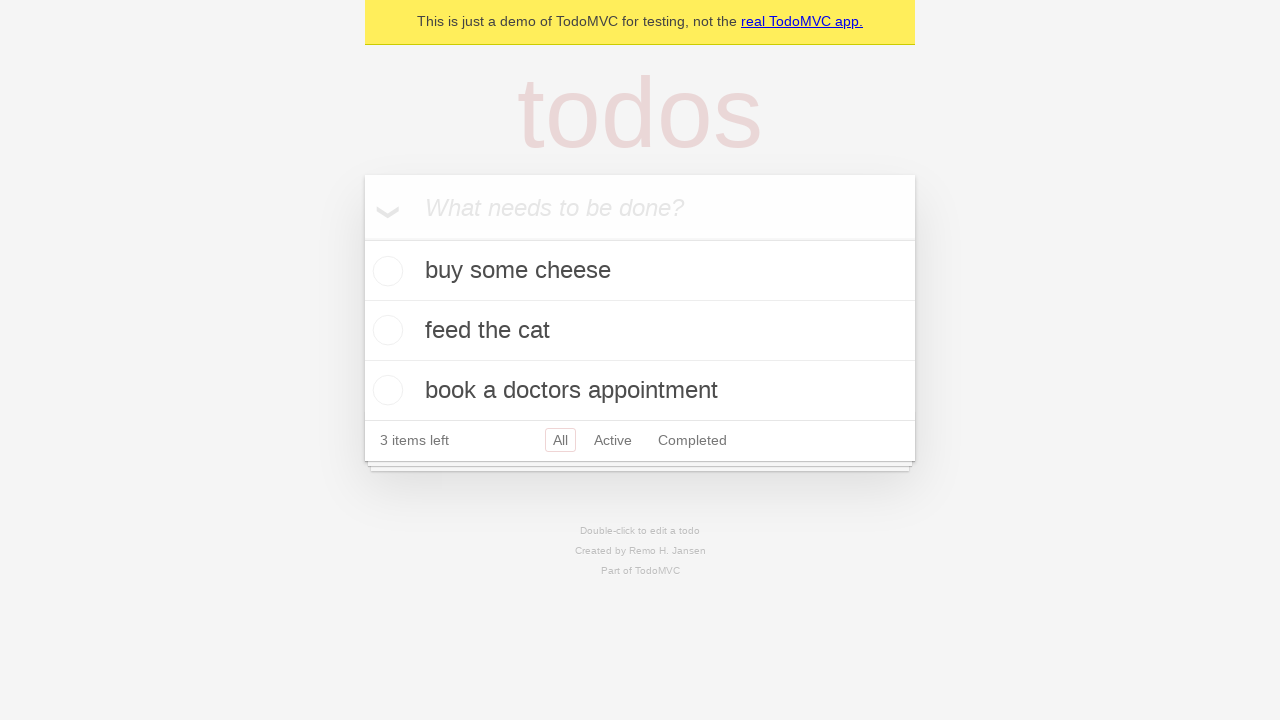

Located all todo items by test id
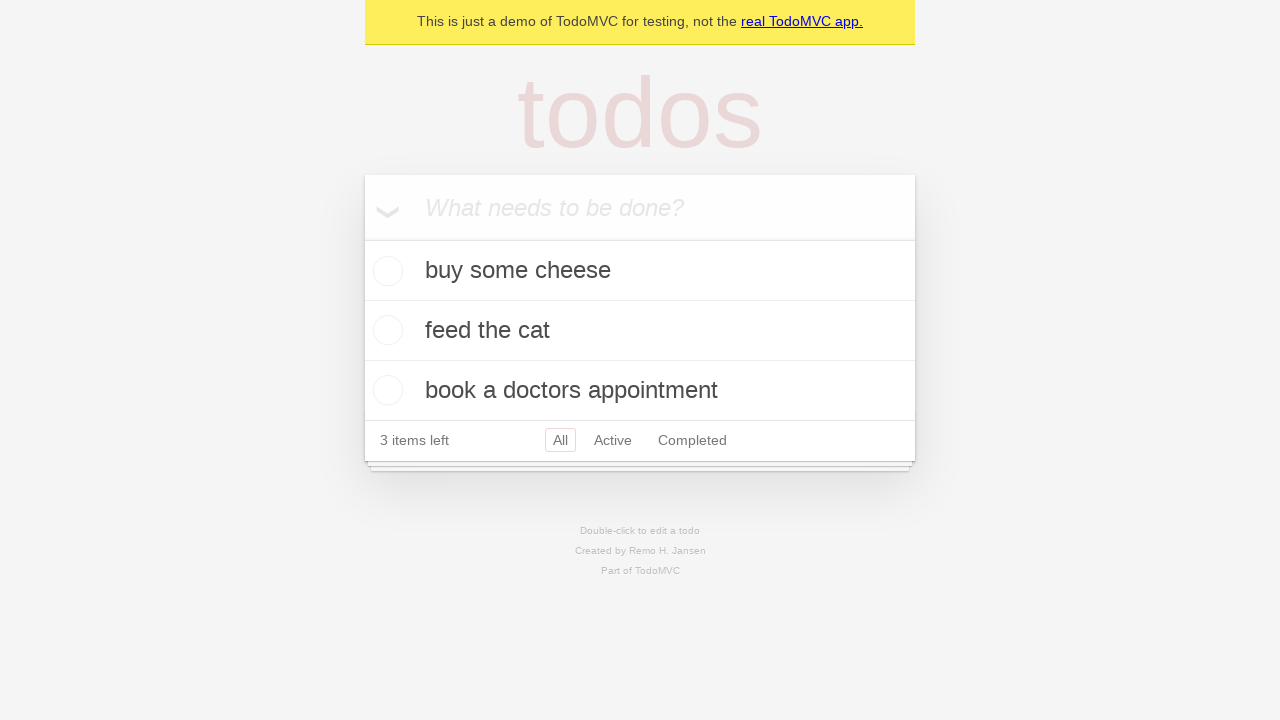

Double-clicked the second todo item to enter edit mode at (640, 331) on internal:testid=[data-testid="todo-item"s] >> nth=1
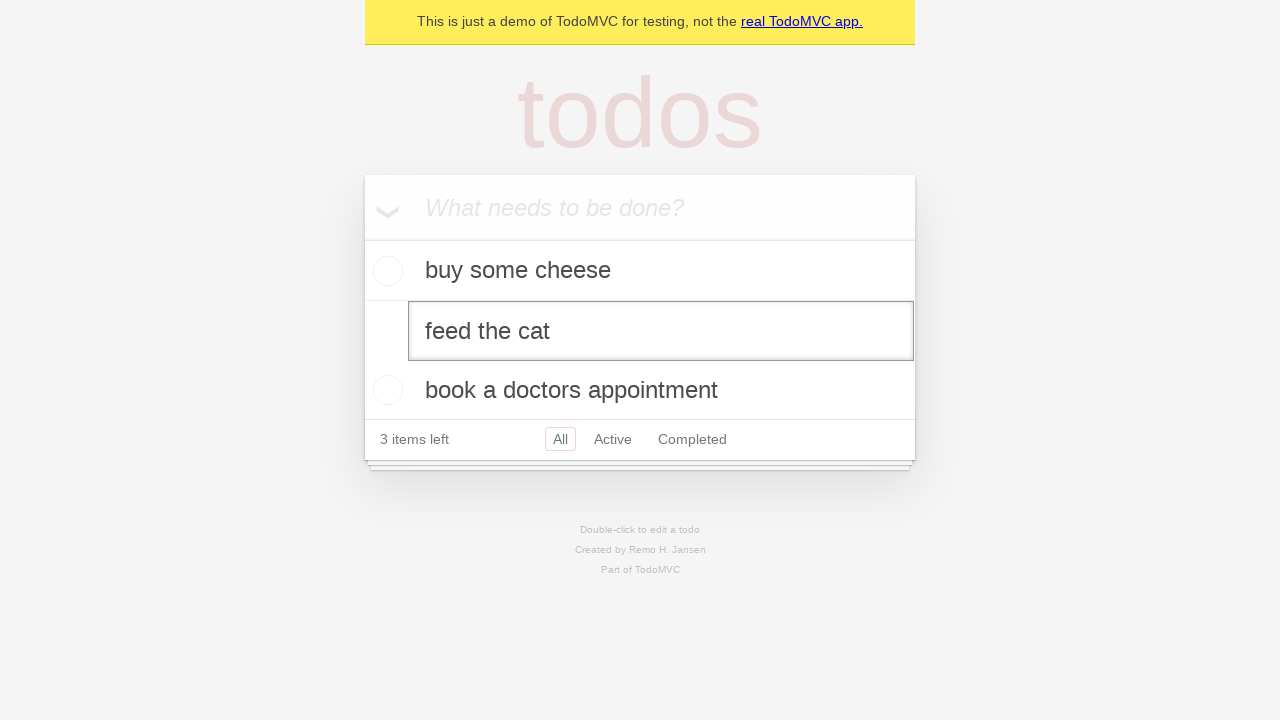

Filled edit field with '    buy some sausages    ' (with whitespace) on internal:testid=[data-testid="todo-item"s] >> nth=1 >> internal:role=textbox[nam
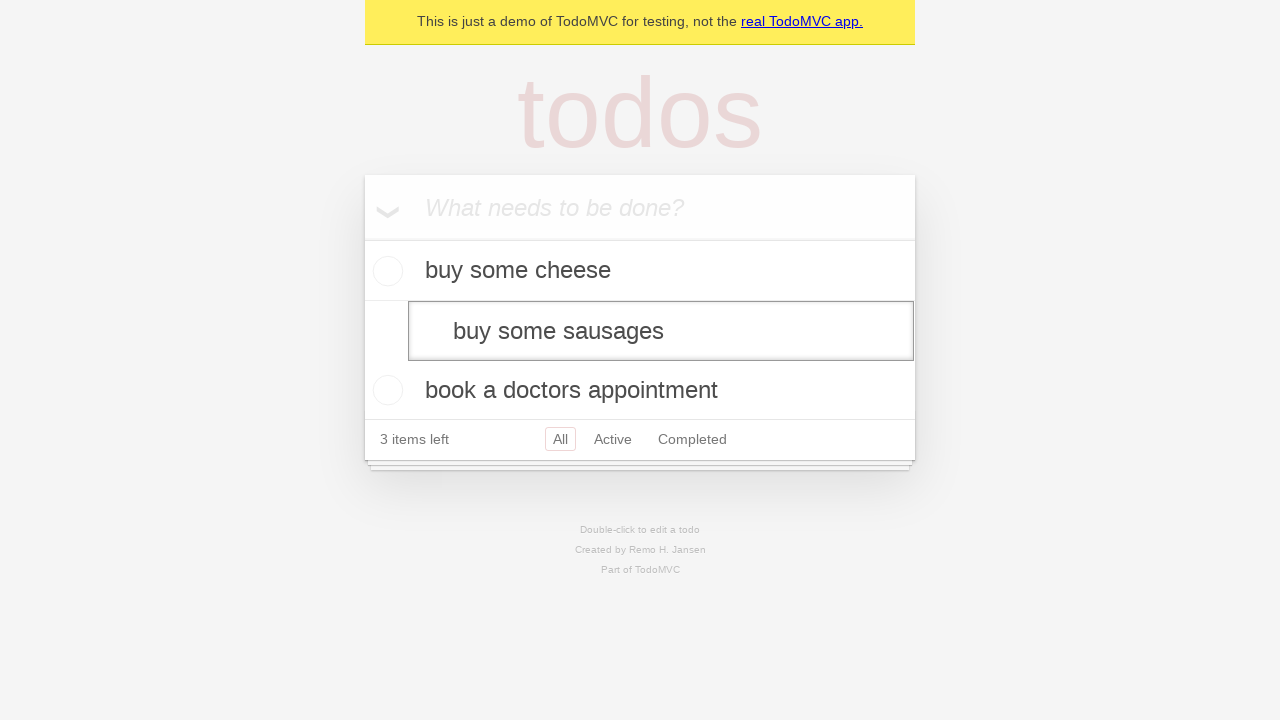

Pressed Enter to submit edited todo text with whitespace trimming on internal:testid=[data-testid="todo-item"s] >> nth=1 >> internal:role=textbox[nam
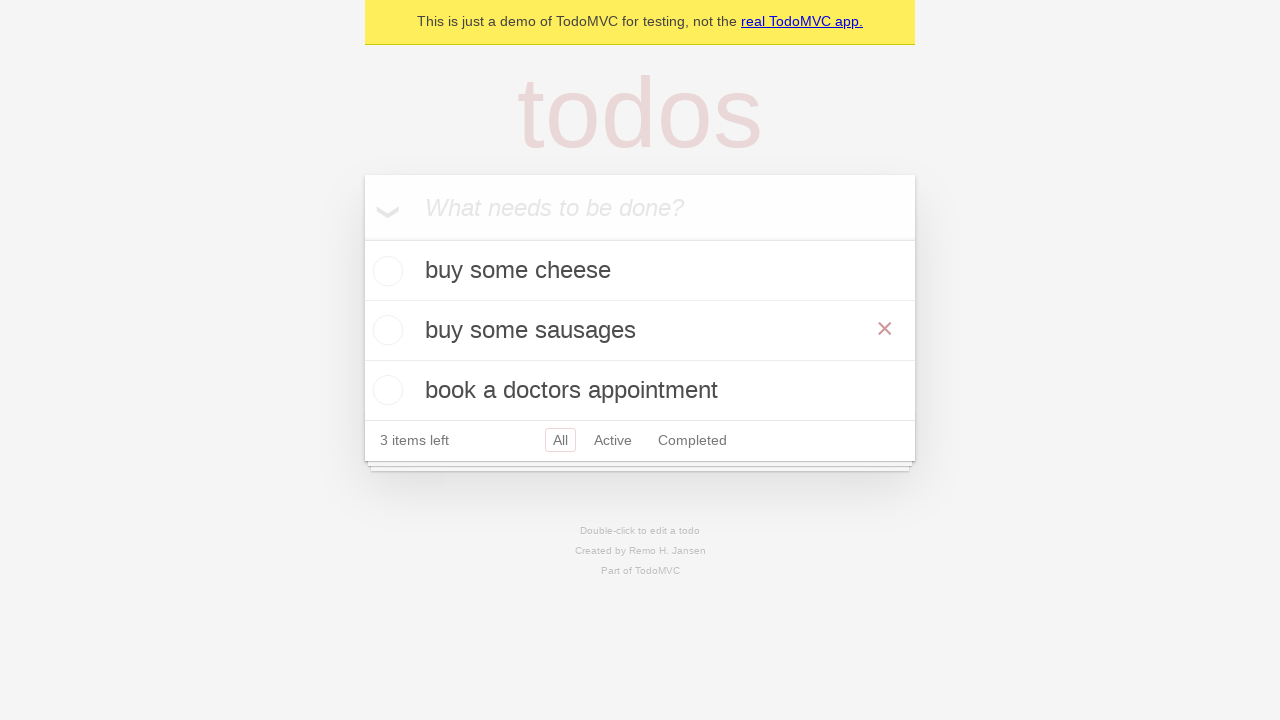

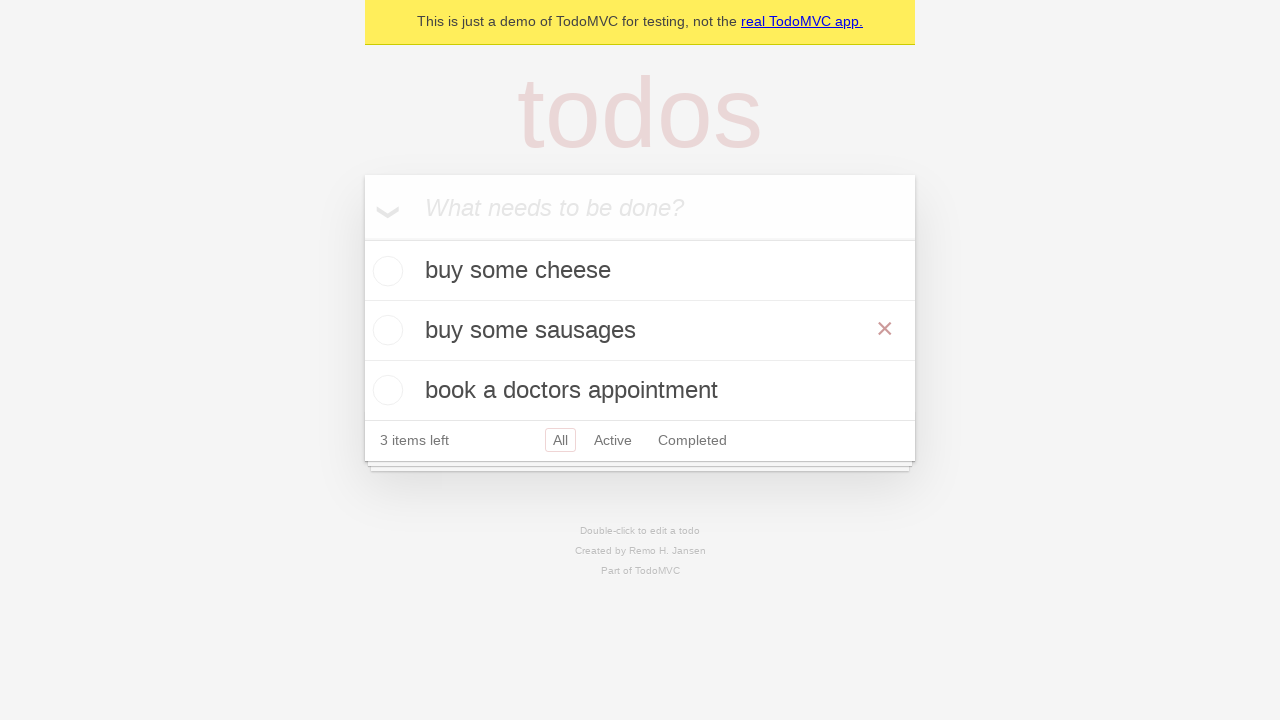